Tests the Progress Bar widget by navigating to Widgets section, starting the progress bar, waiting for it to reach 100%, then clicking Reset and verifying it returns to 0%.

Starting URL: https://demoqa.com/

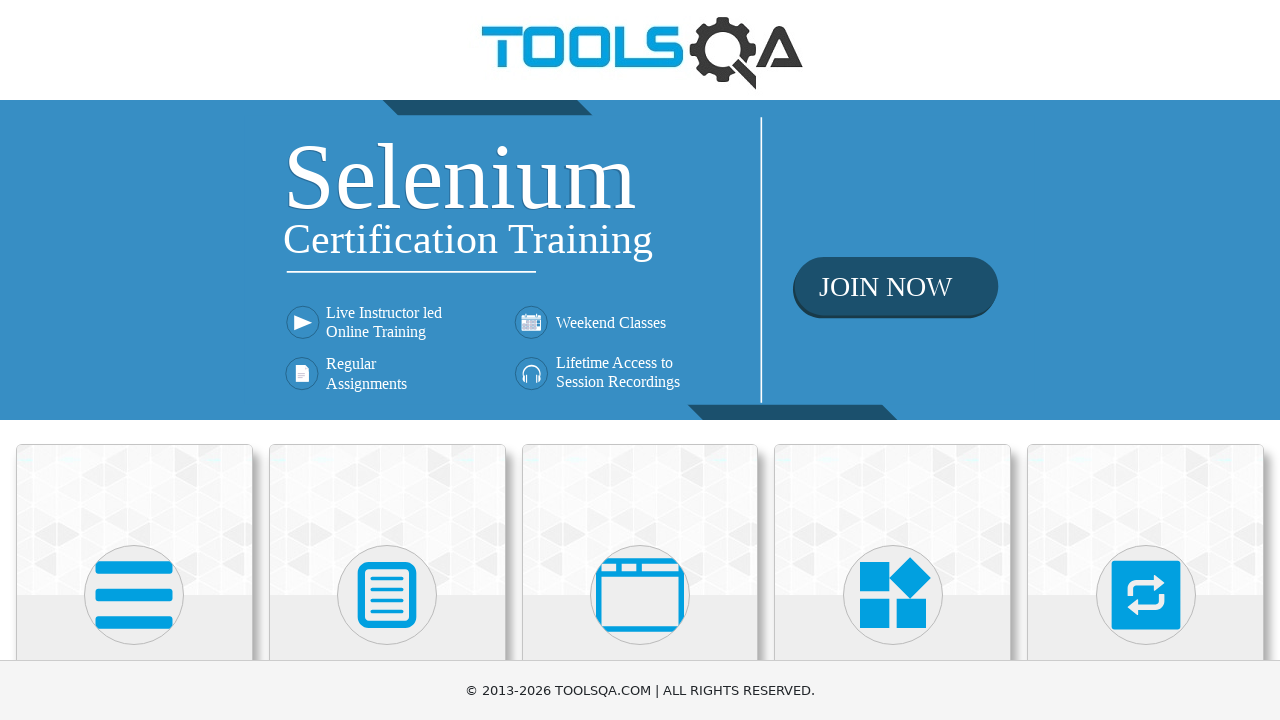

Clicked on Widgets category card at (893, 360) on xpath=//div[@class='category-cards']//h5[text()='Widgets']
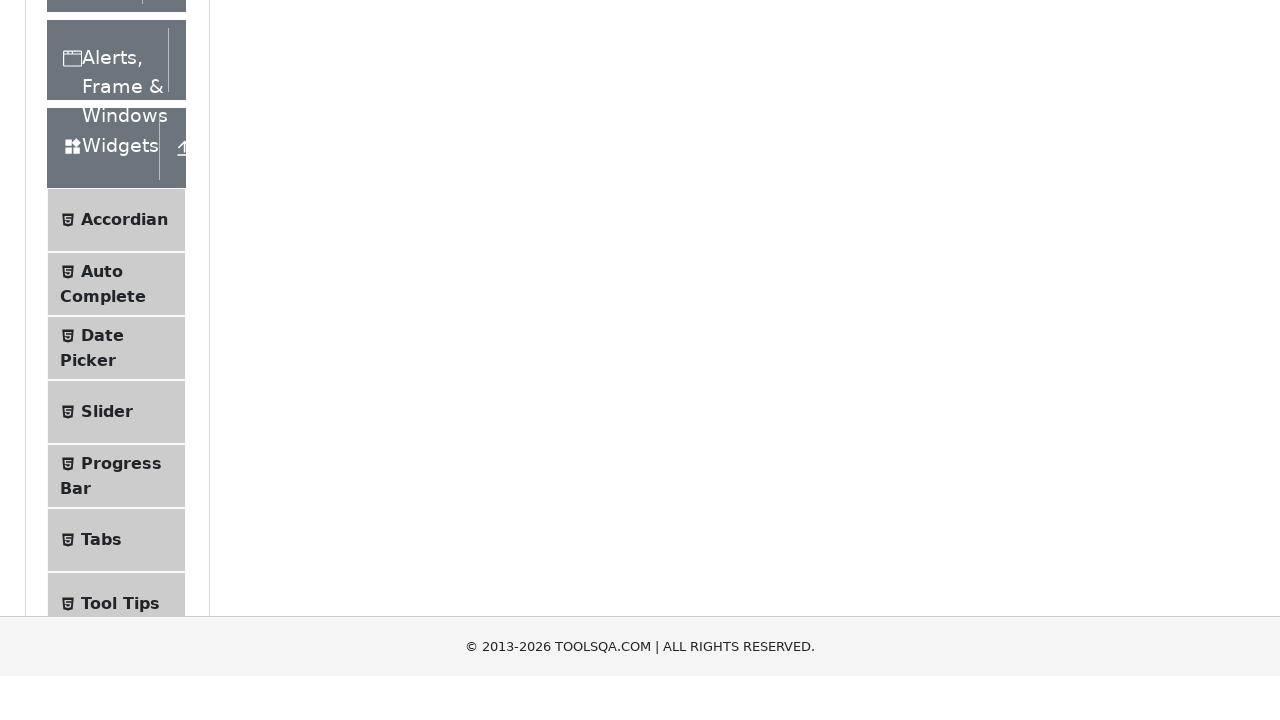

Clicked on Progress Bar menu item at (121, 118) on xpath=//span[text()='Progress Bar']
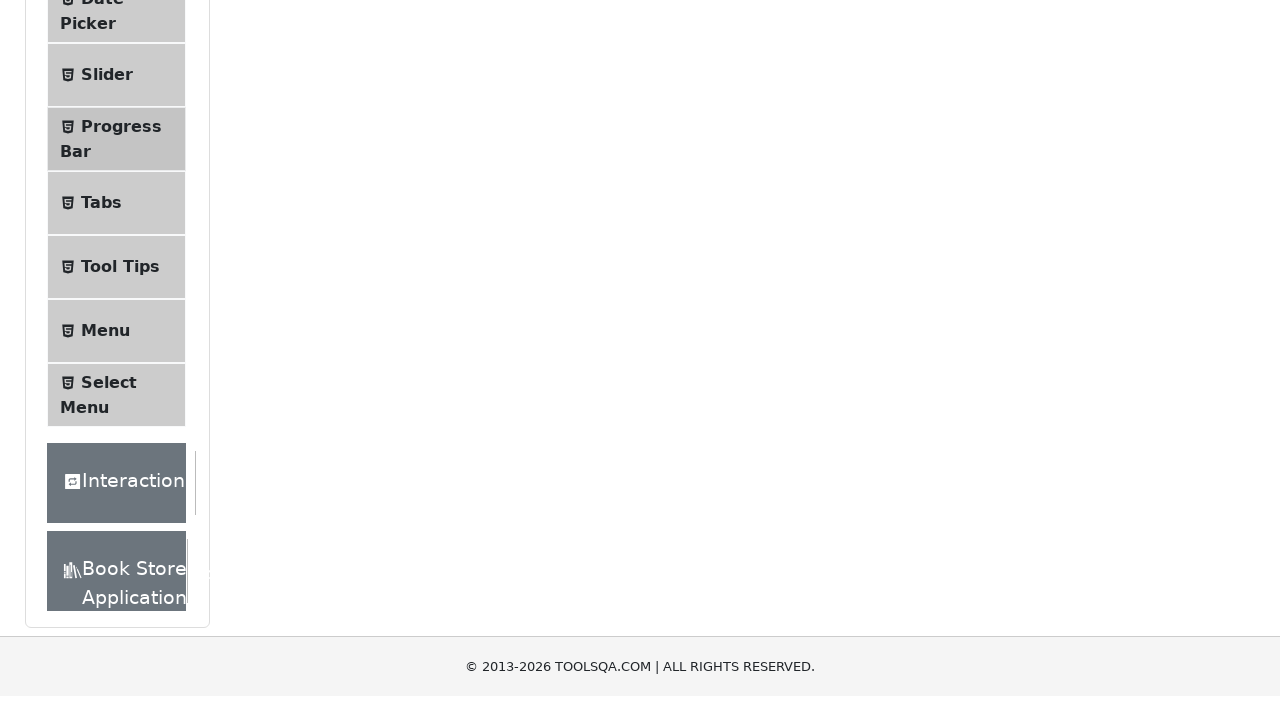

Clicked Start button to begin progress bar at (266, 231) on #startStopButton
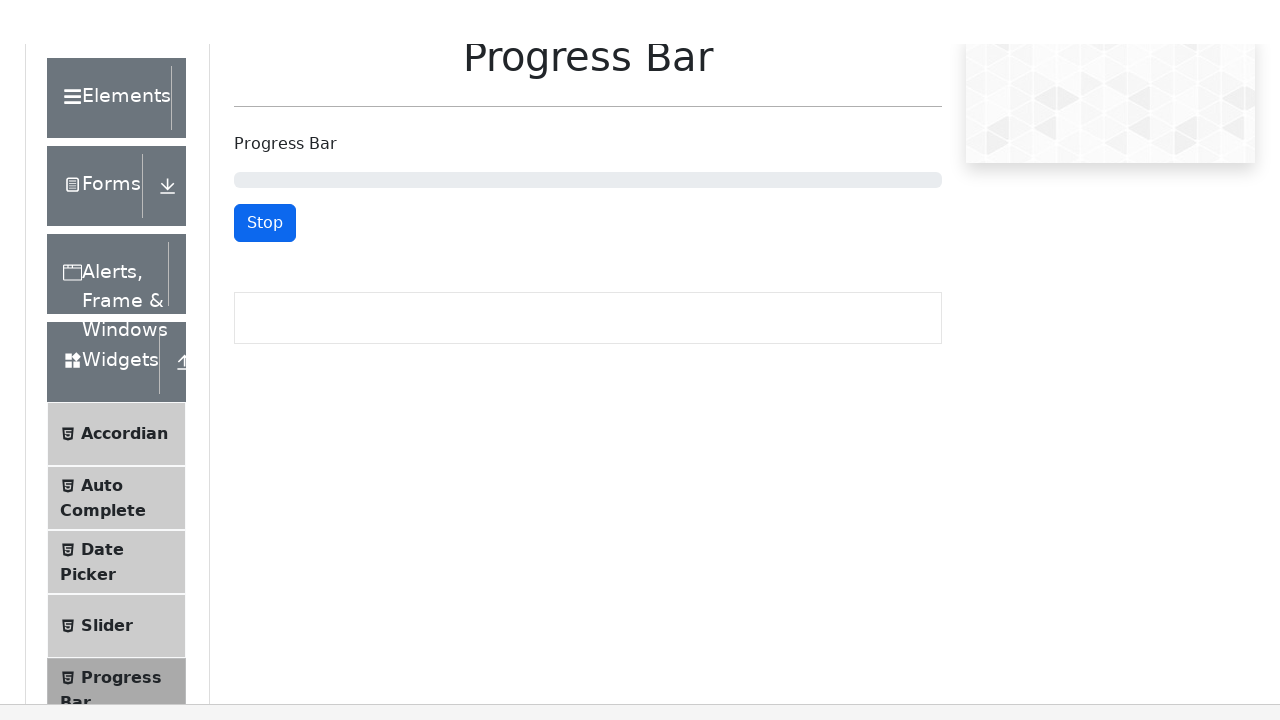

Progress bar reached 100%
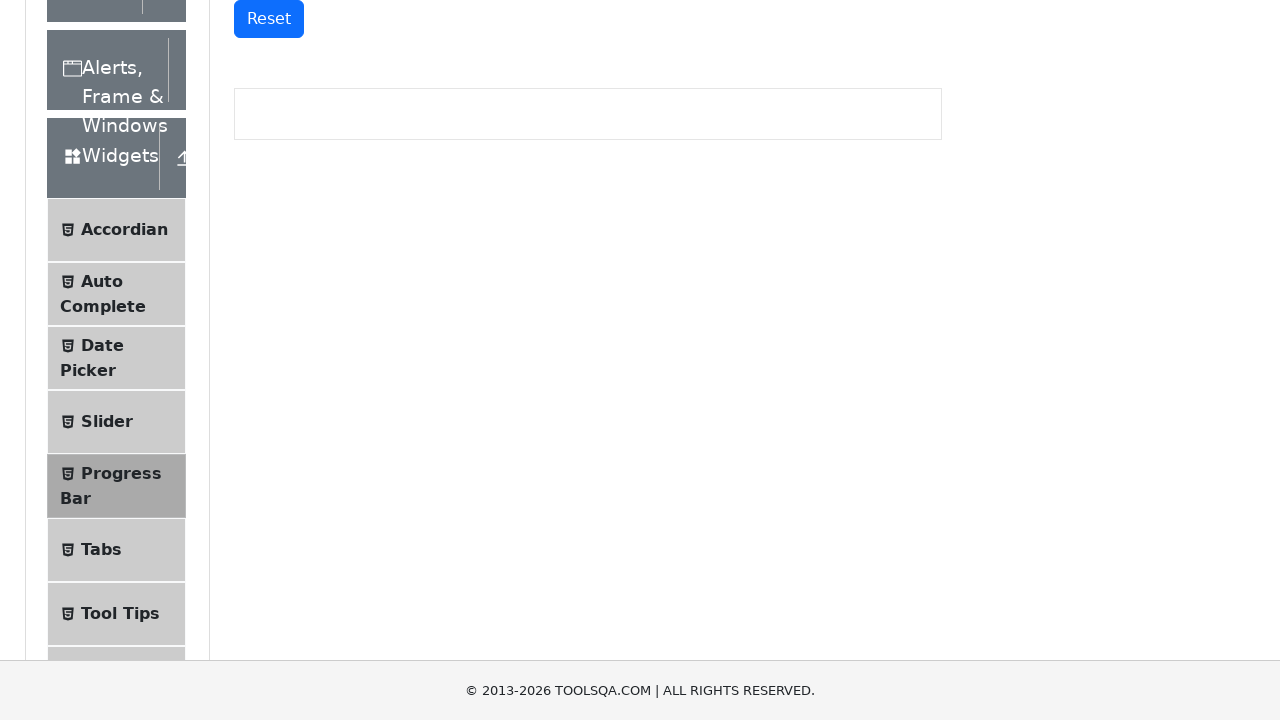

Clicked Reset button to reset progress bar at (269, 19) on #resetButton
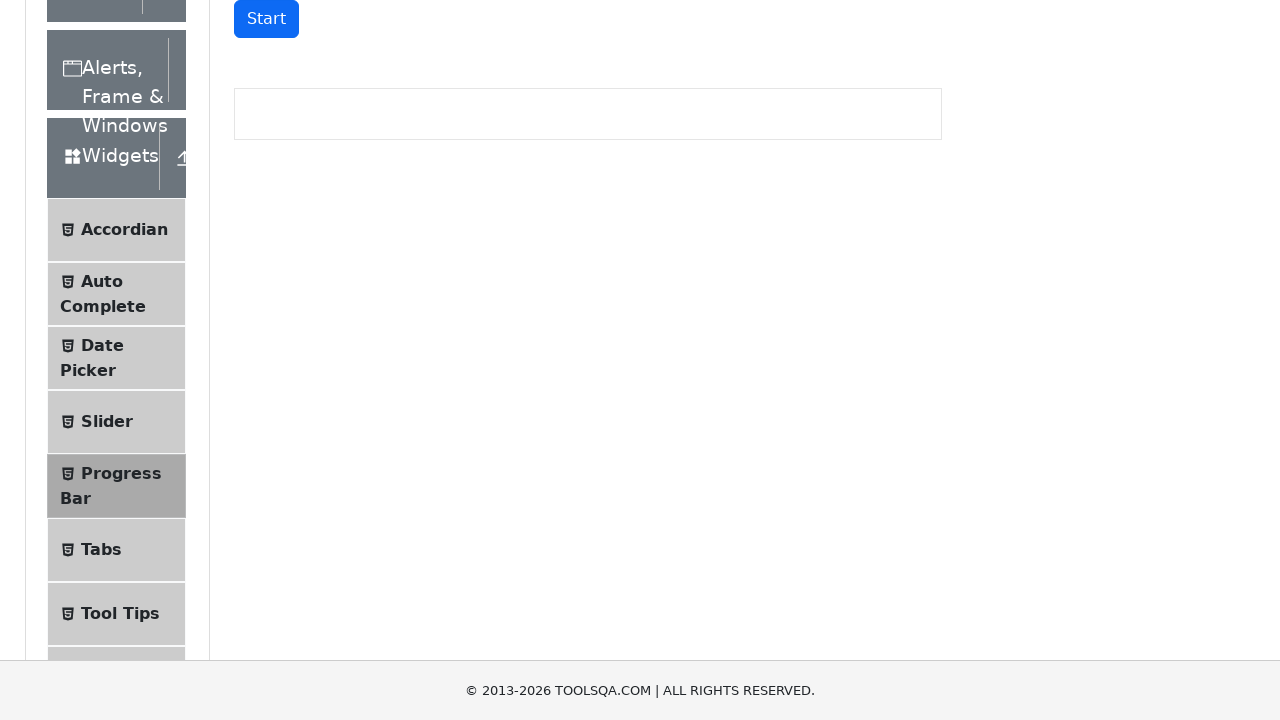

Verified progress bar reset to 0%
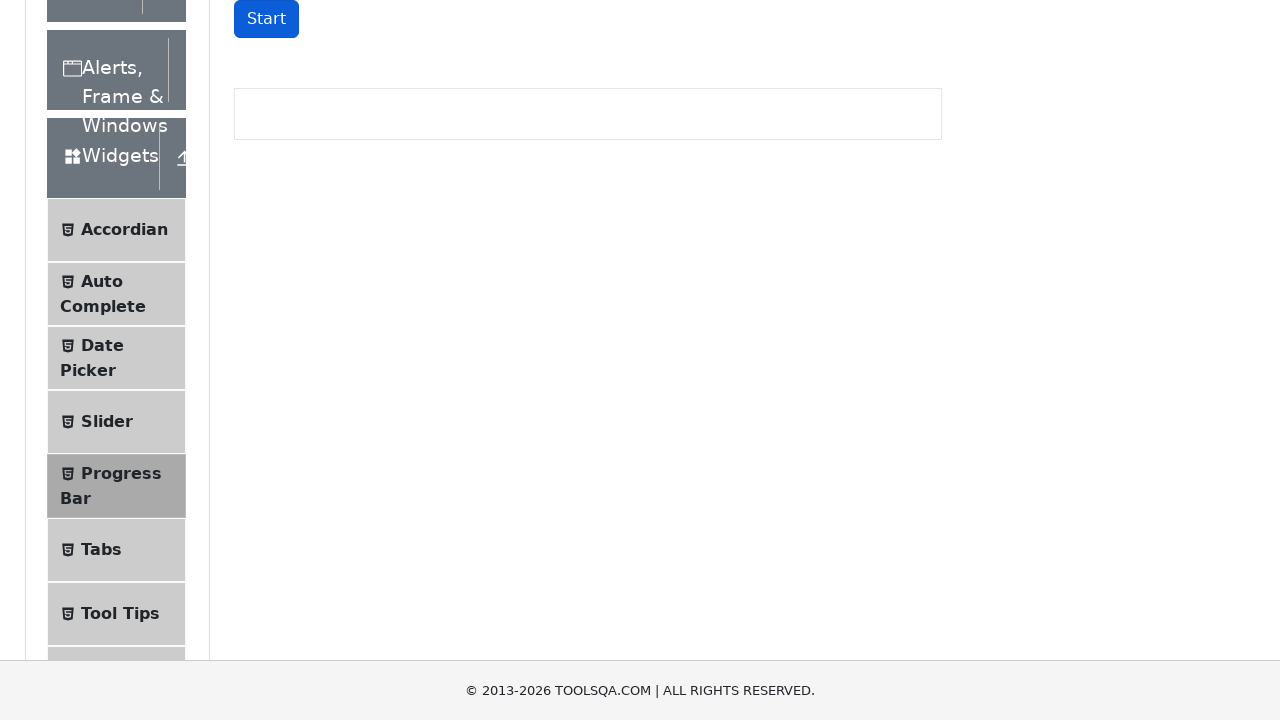

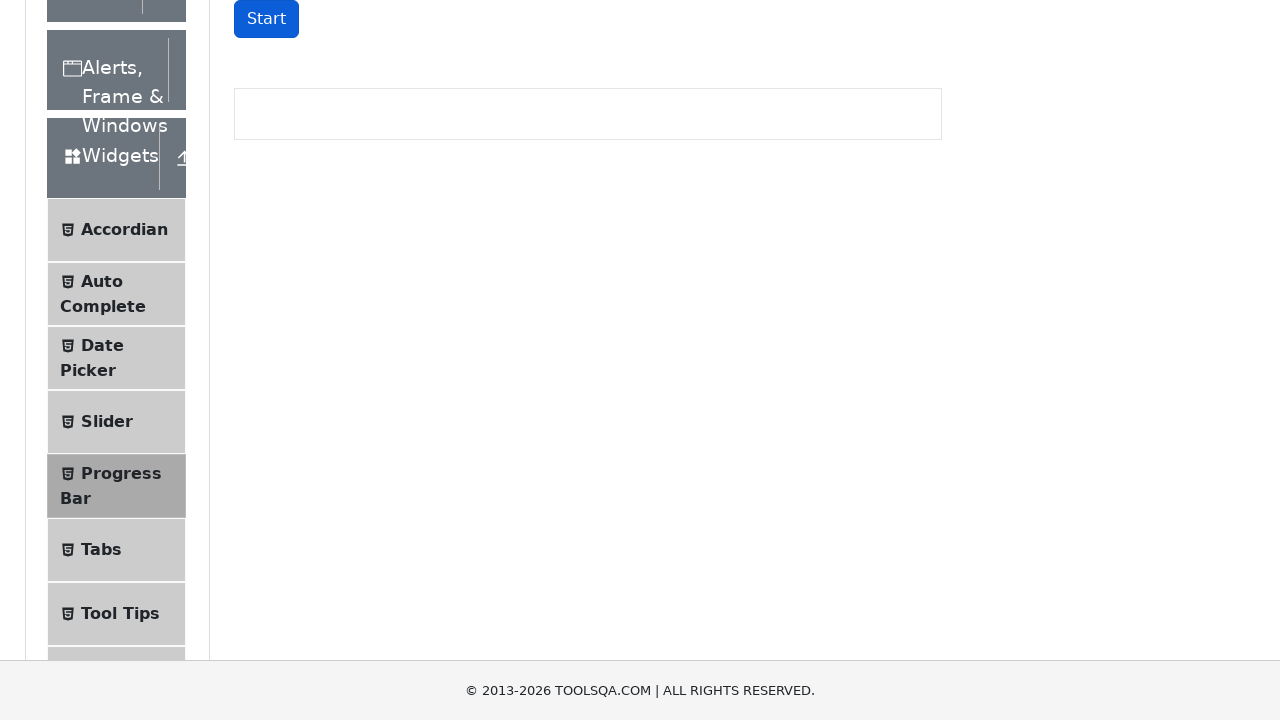